Navigates to My Account page and clicks the login button

Starting URL: https://alchemy.hguy.co/lms/

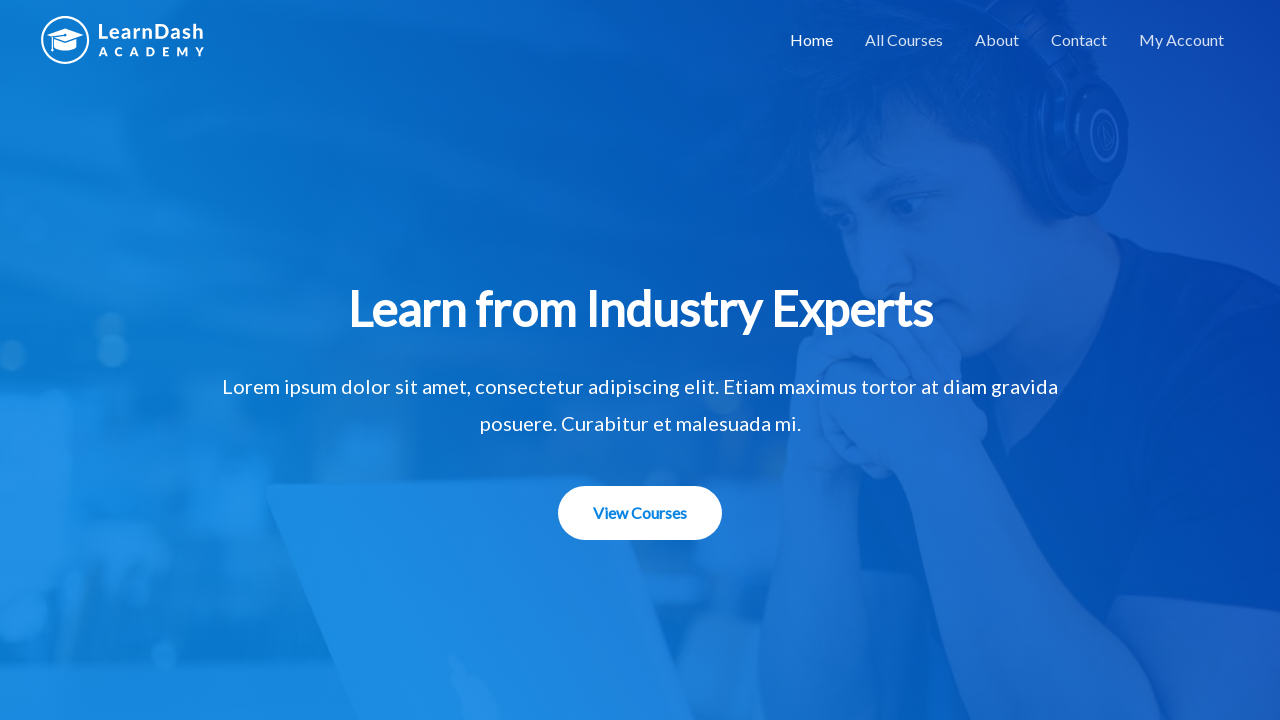

Clicked on My Account link at (1182, 40) on a[href*='/my-account/']
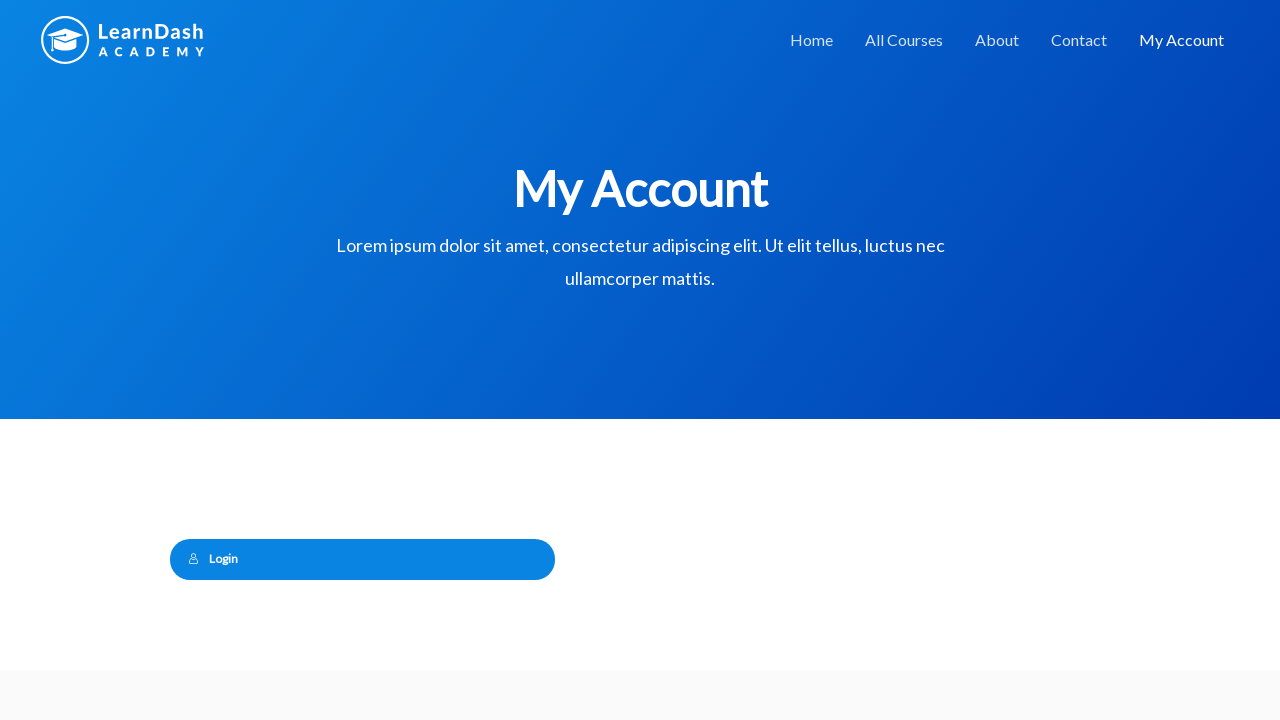

My Account page loaded
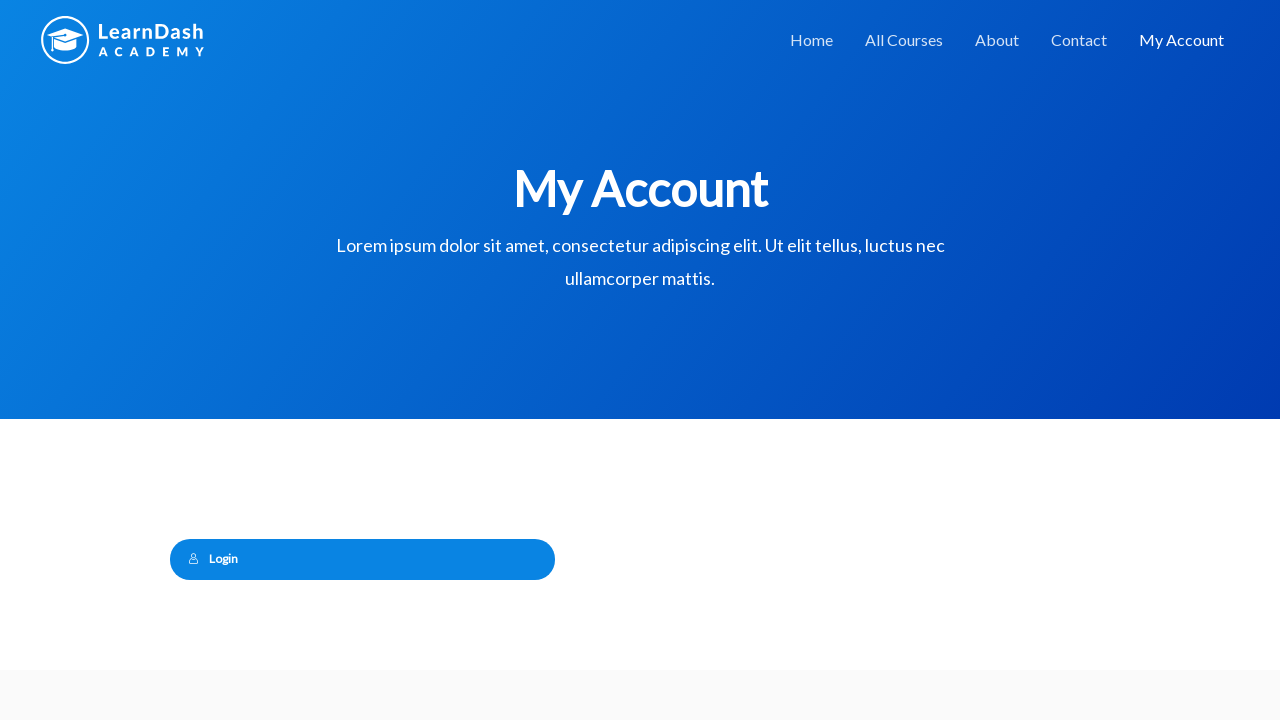

Clicked login button at (362, 560) on a[href='#login']
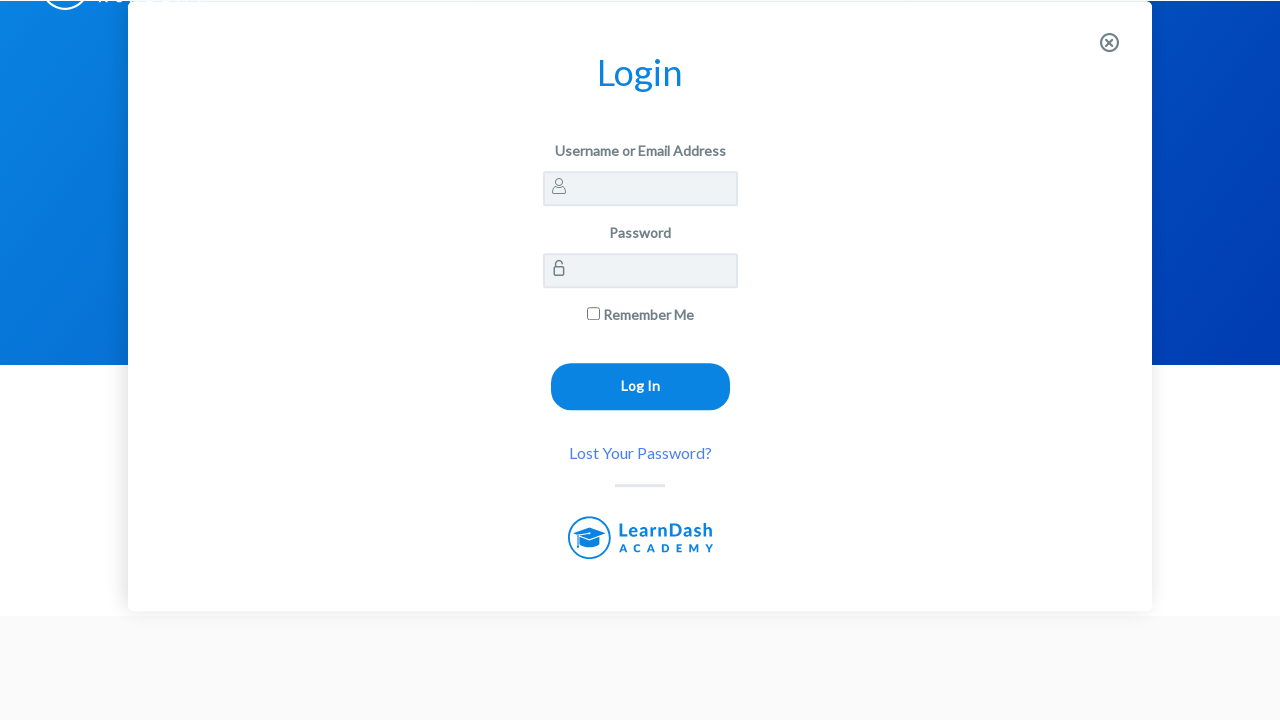

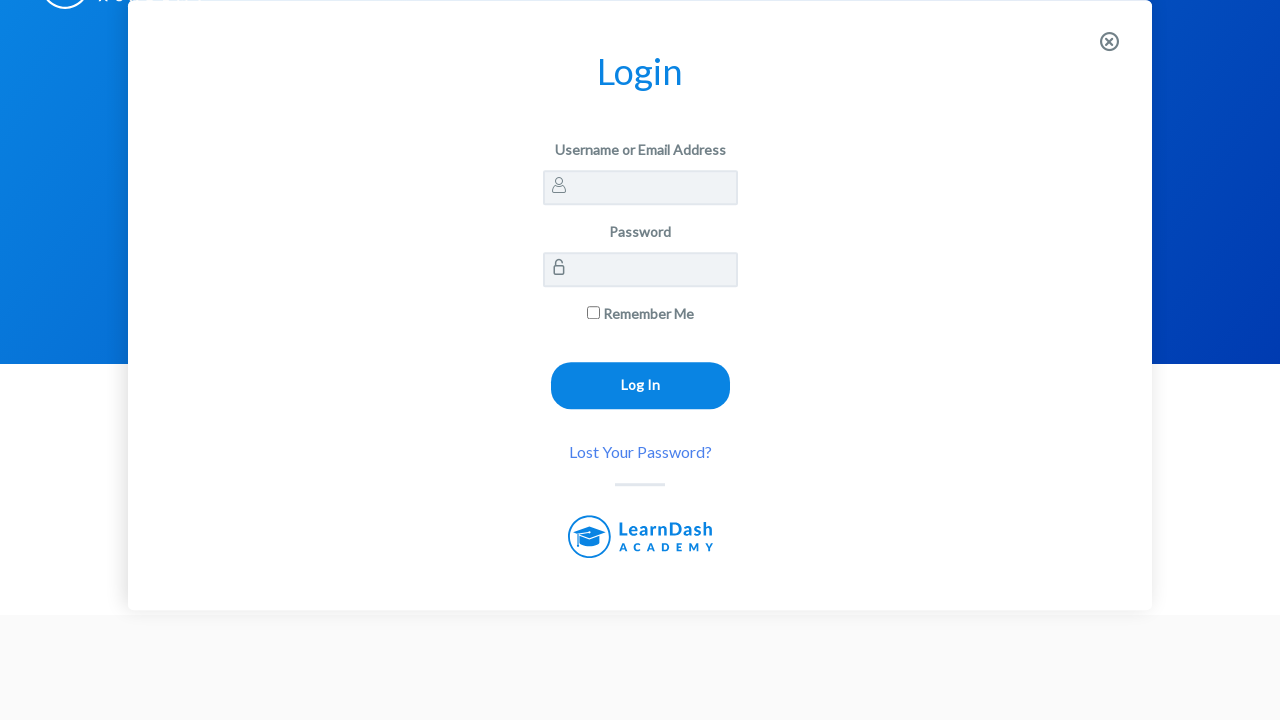